Extracts two numbers from the page, calculates their sum, selects the result from a dropdown menu, and submits the form

Starting URL: https://suninjuly.github.io/selects2.html

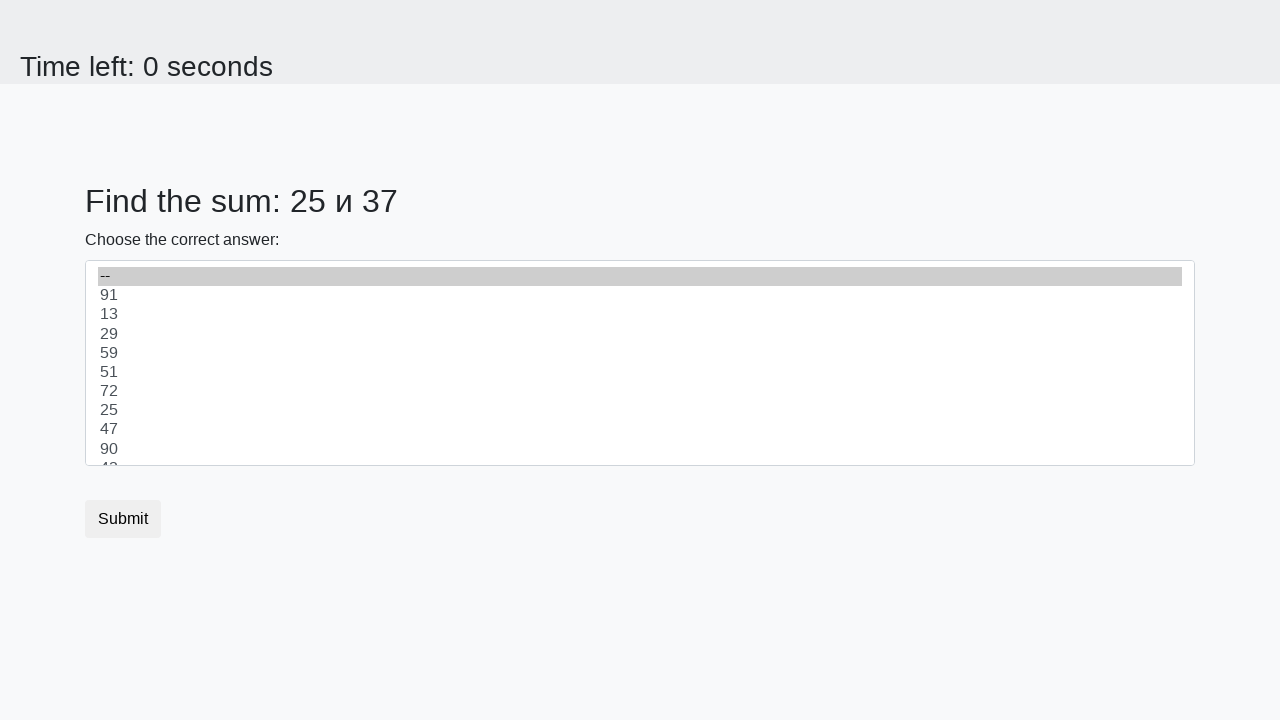

Extracted first number from #num1 element
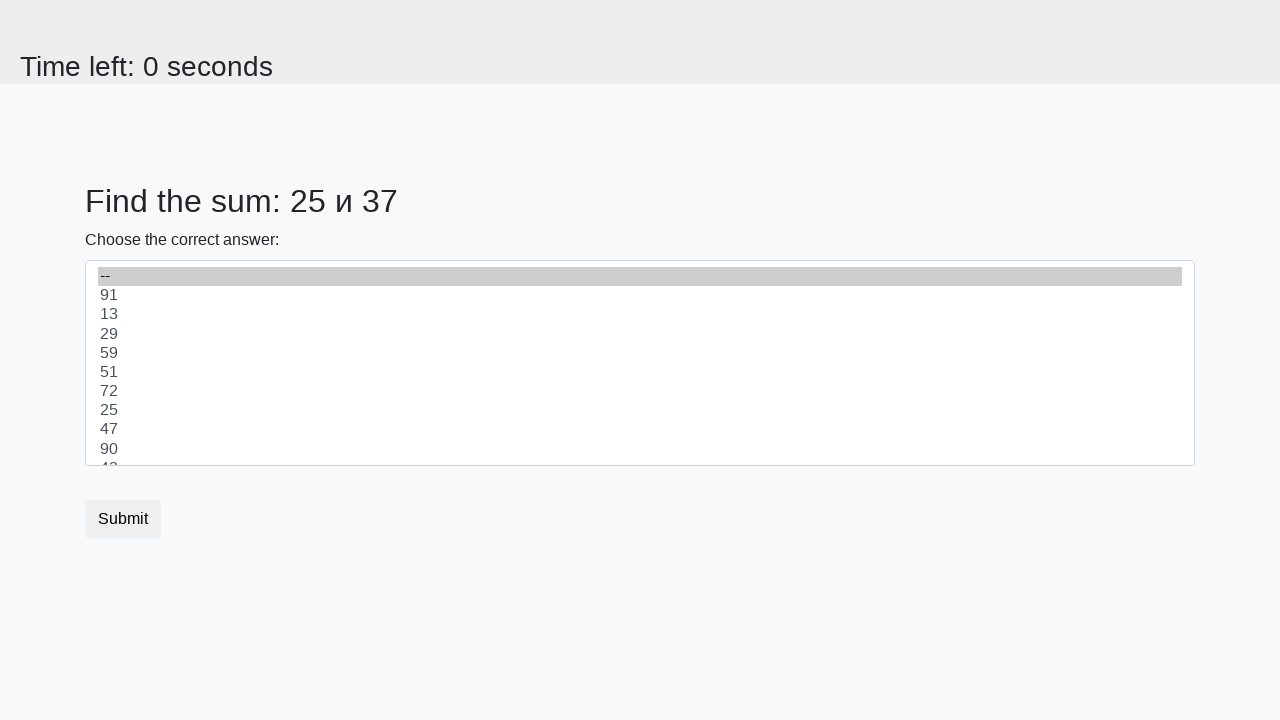

Extracted second number from #num2 element
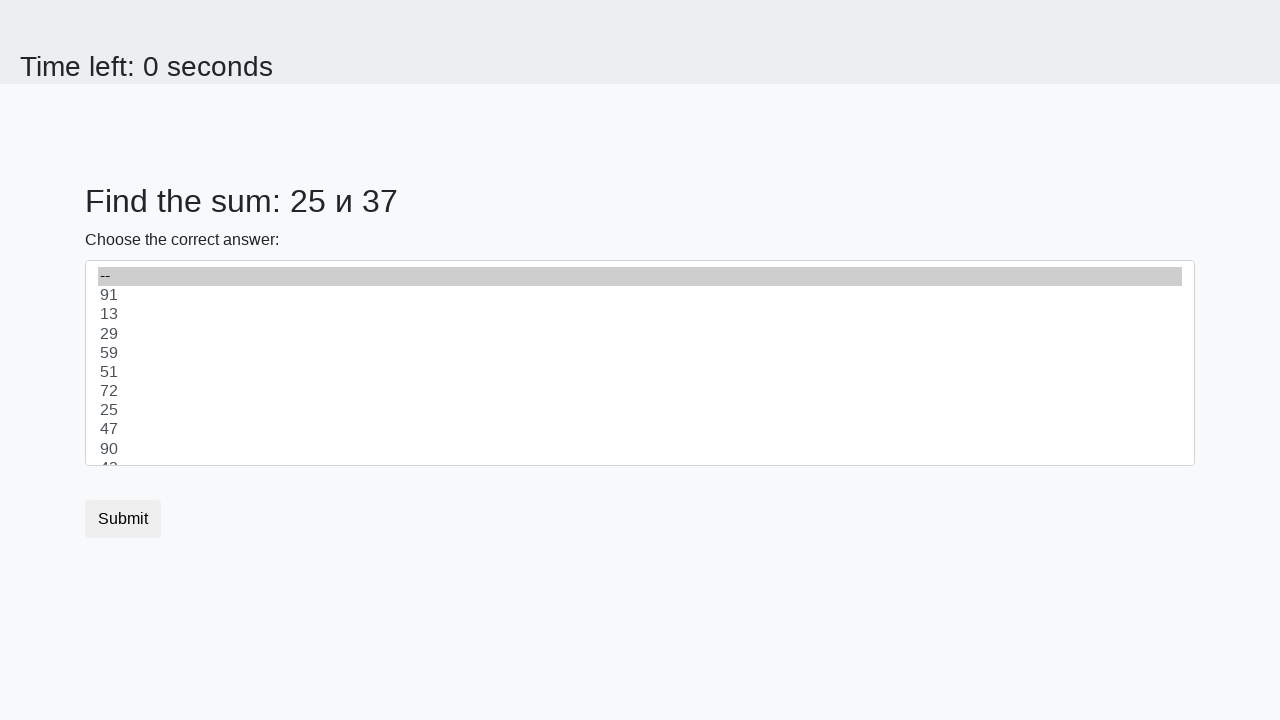

Calculated sum: 25 + 37 = 62
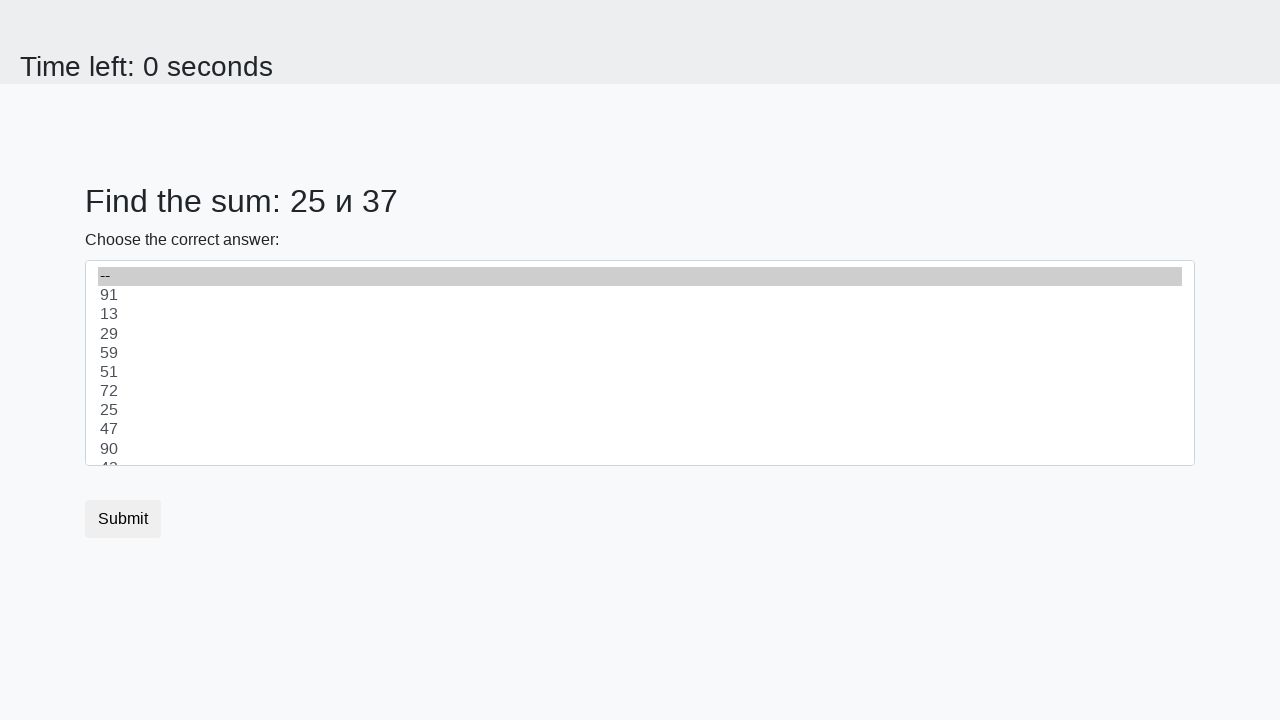

Selected 62 from dropdown menu on #dropdown
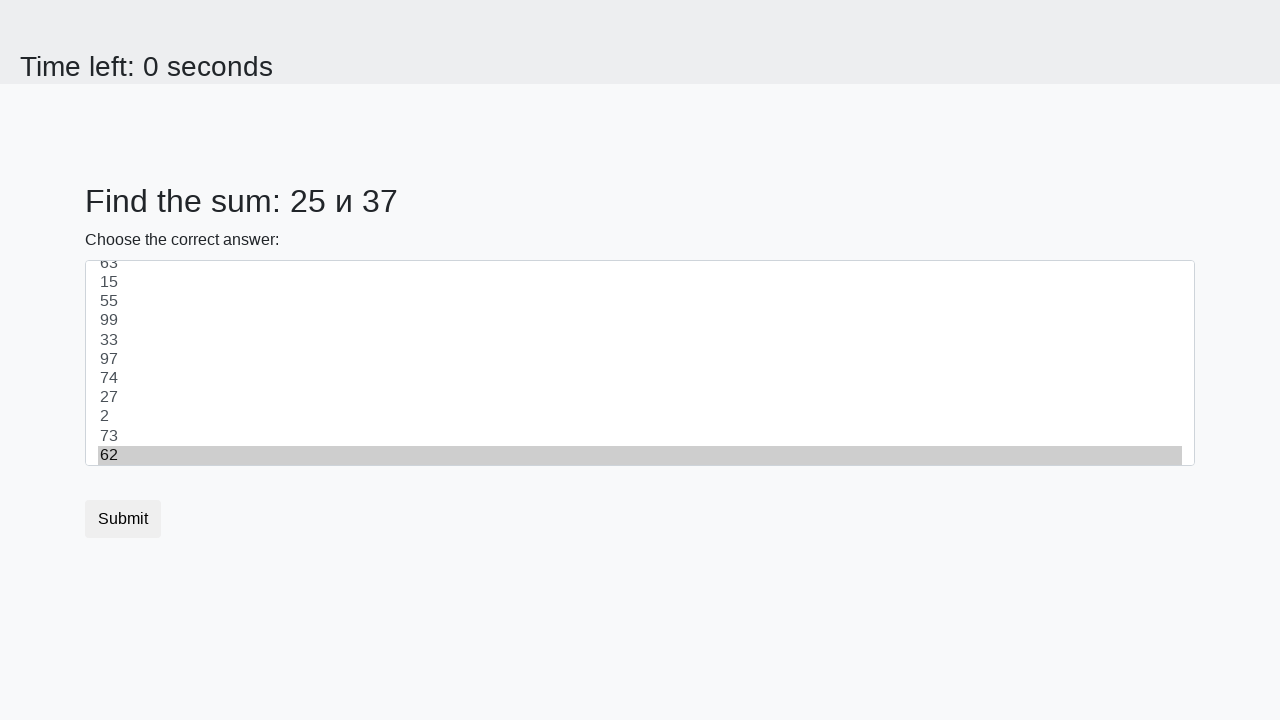

Clicked submit button to complete form at (123, 519) on button.btn
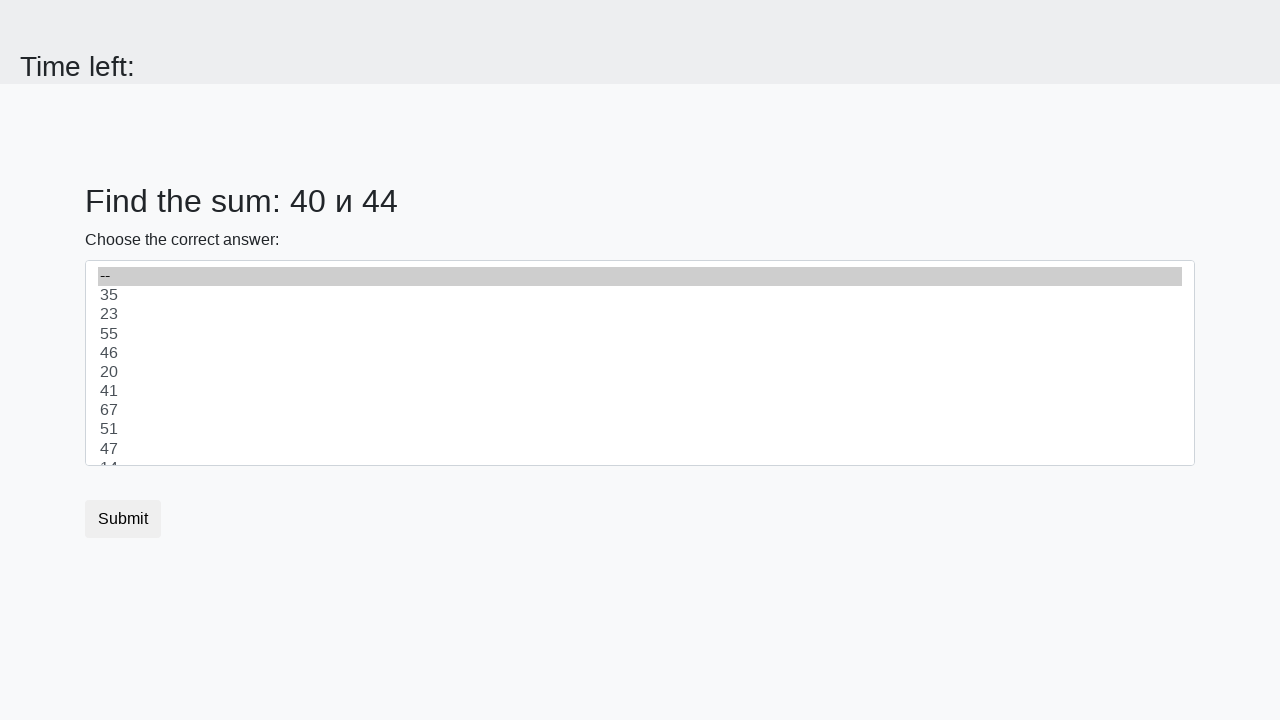

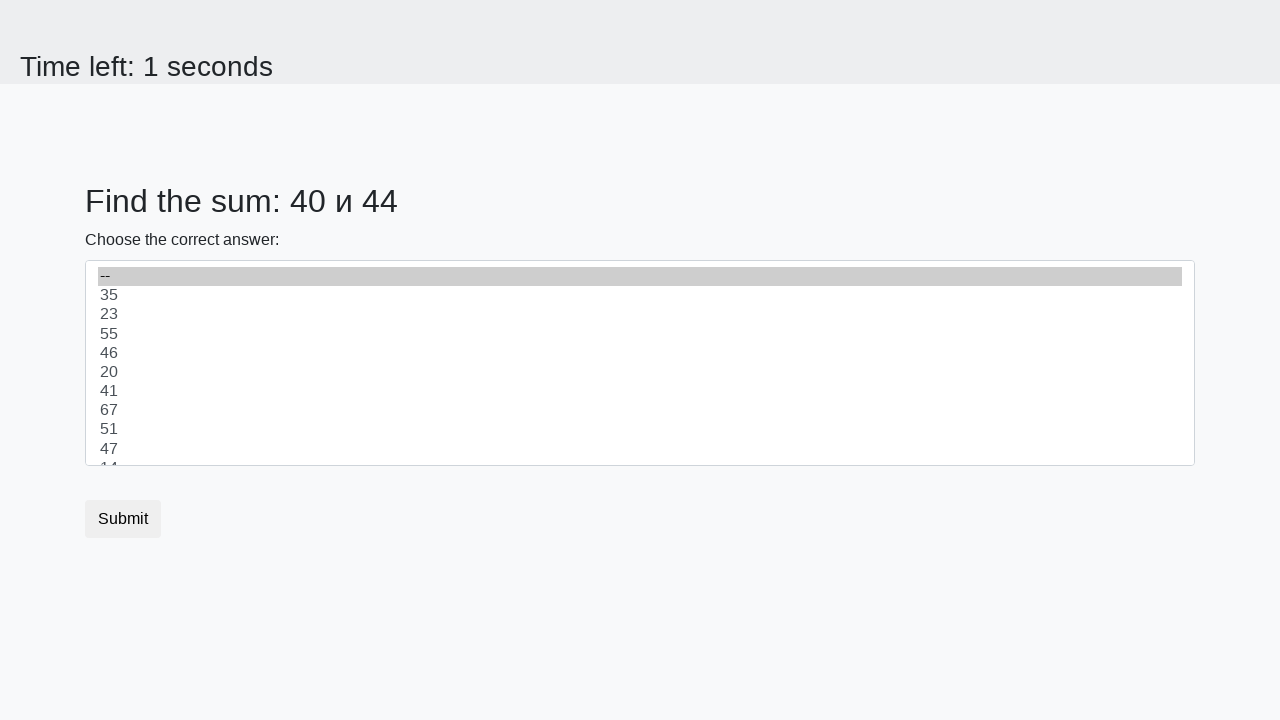